Navigates to Rahul Shetty Academy automation practice page and verifies the page loads

Starting URL: https://rahulshettyacademy.com/AutomationPractice/

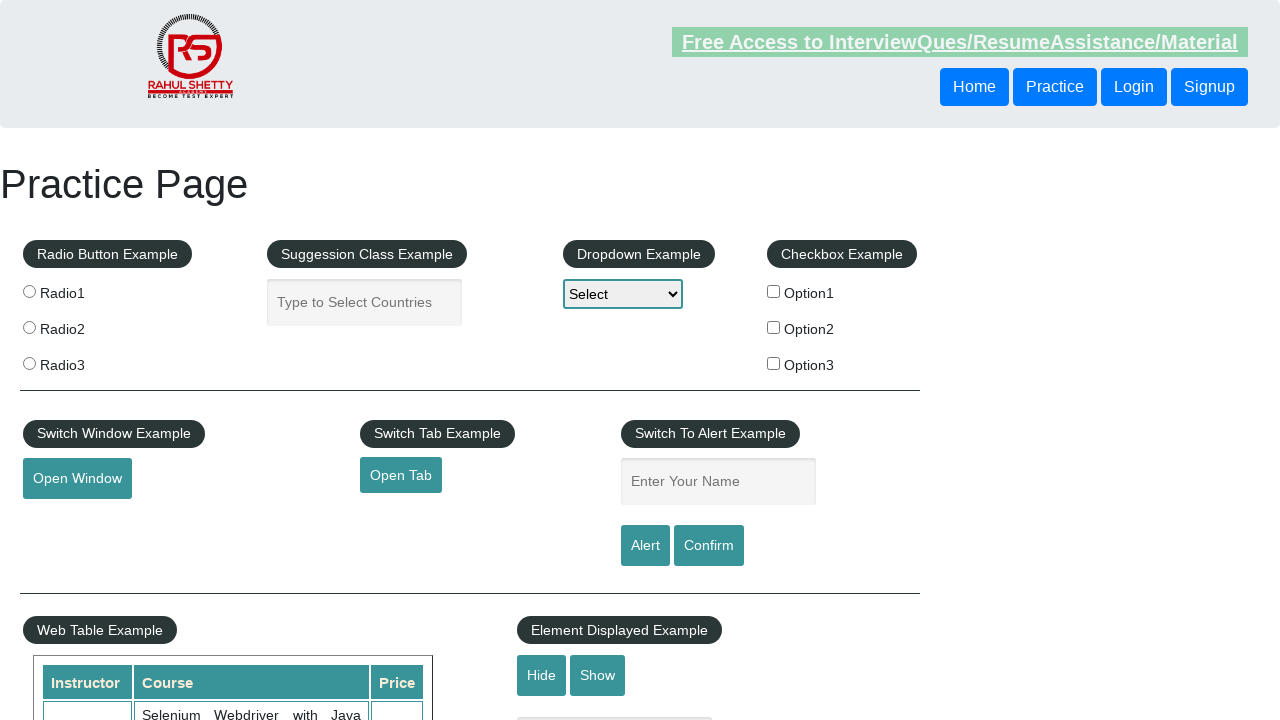

Navigated to Rahul Shetty Academy automation practice page
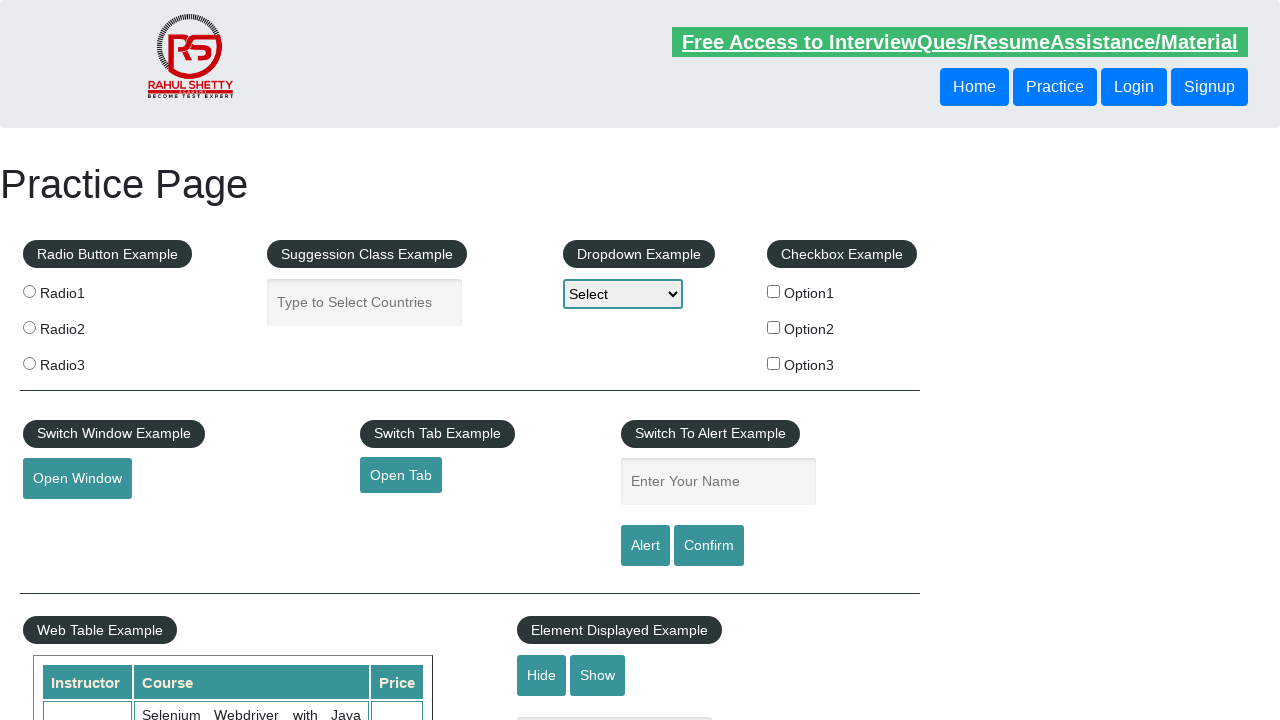

Page loaded completely with network idle
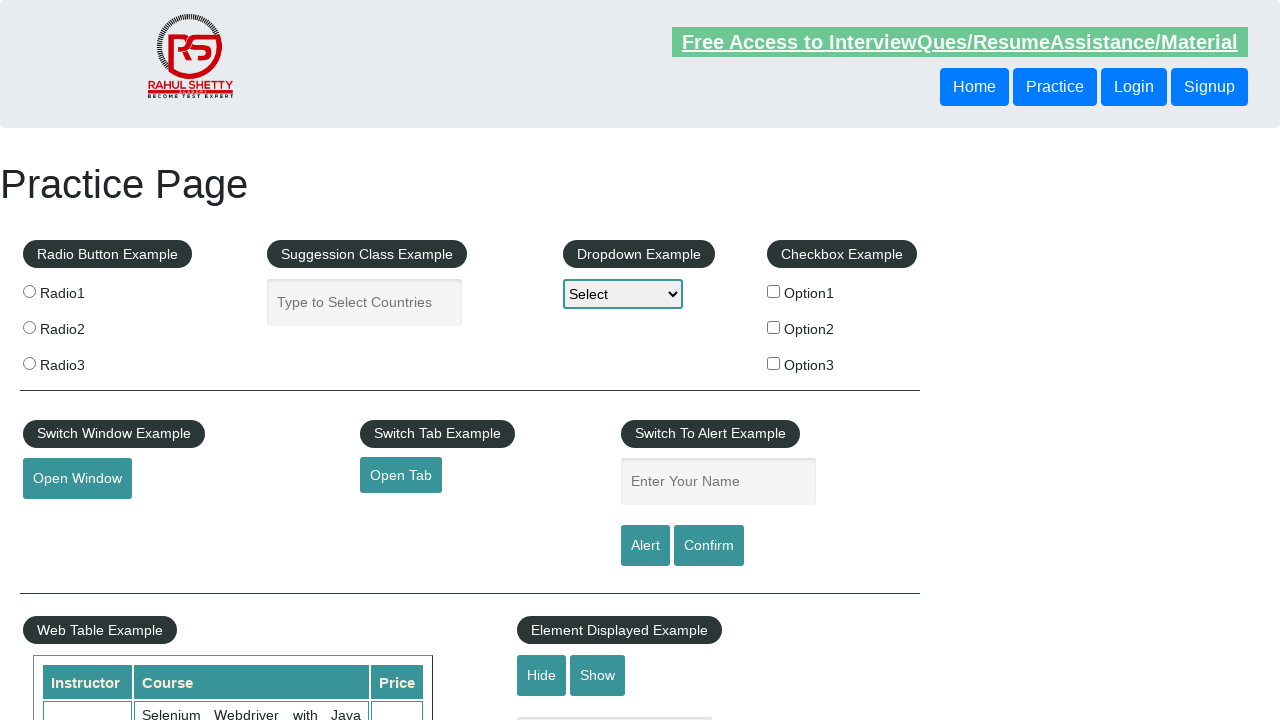

Verified page title contains 'Practice'
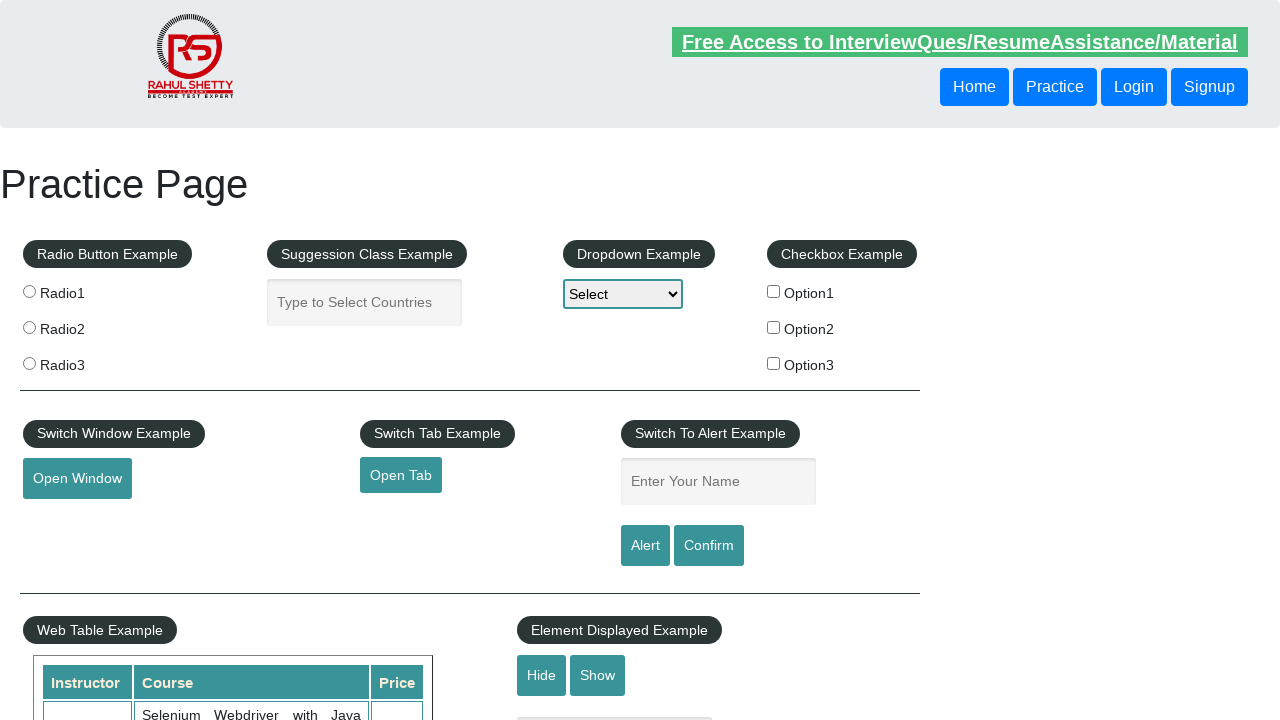

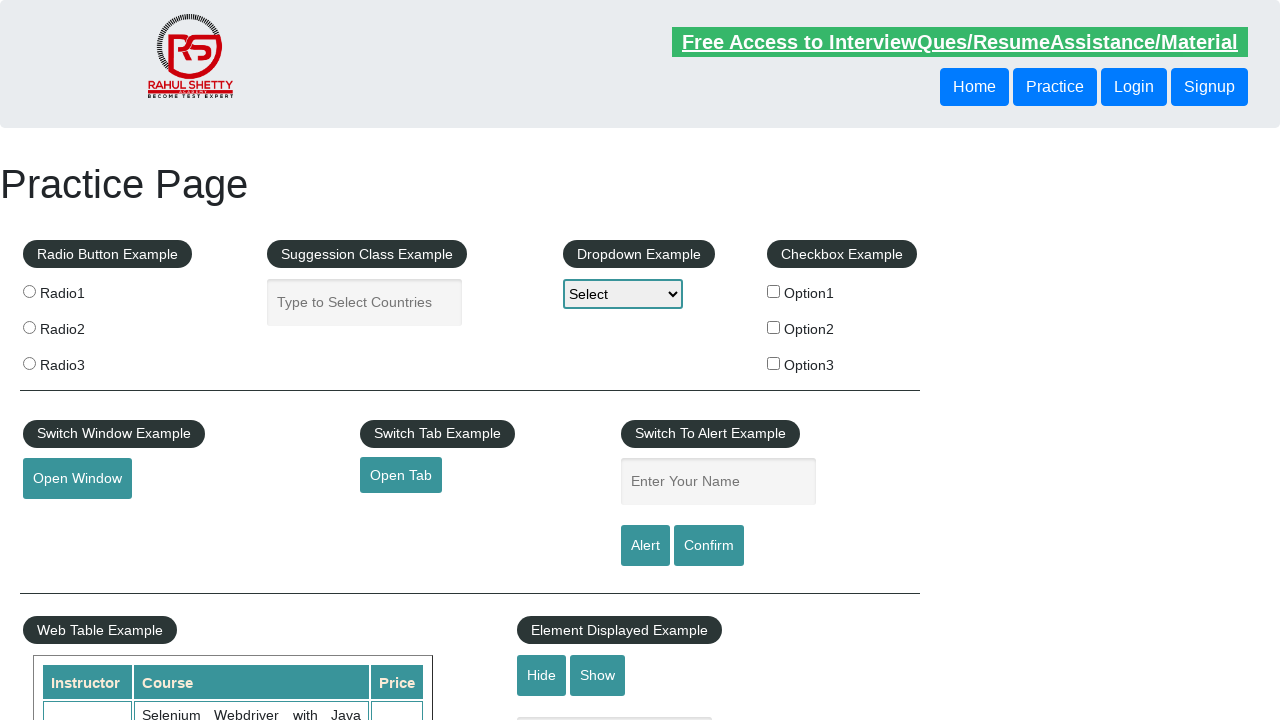